Tests the registration form by verifying form elements are present and filling out all fields (username, email, password, confirm password) to submit a registration request.

Starting URL: http://training.skillo-bg.com:4200/users/register

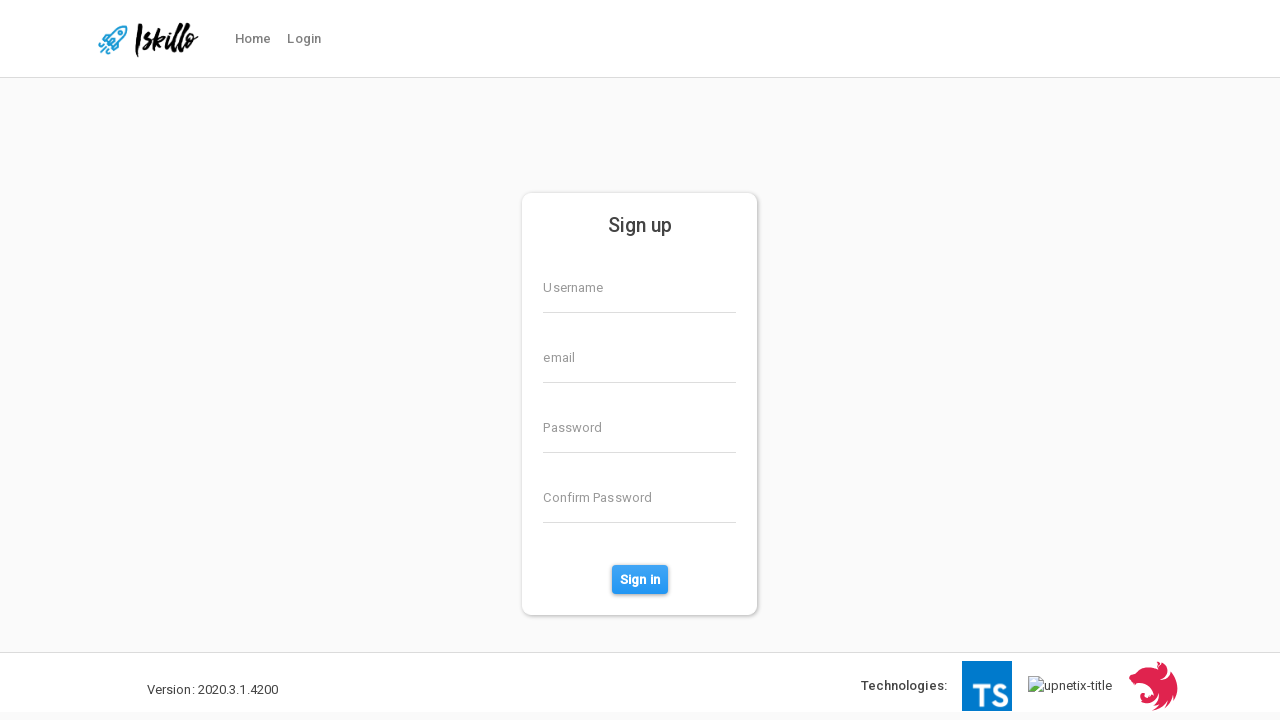

Sign up form heading is visible
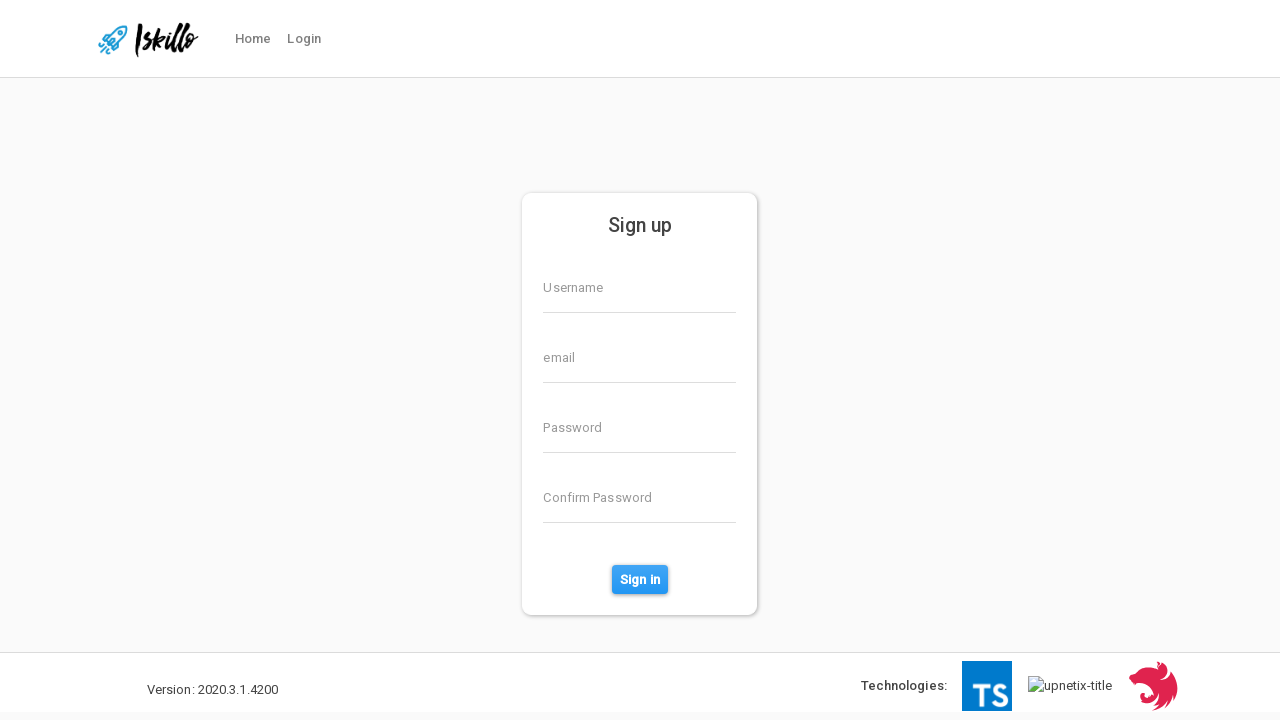

Username input field found
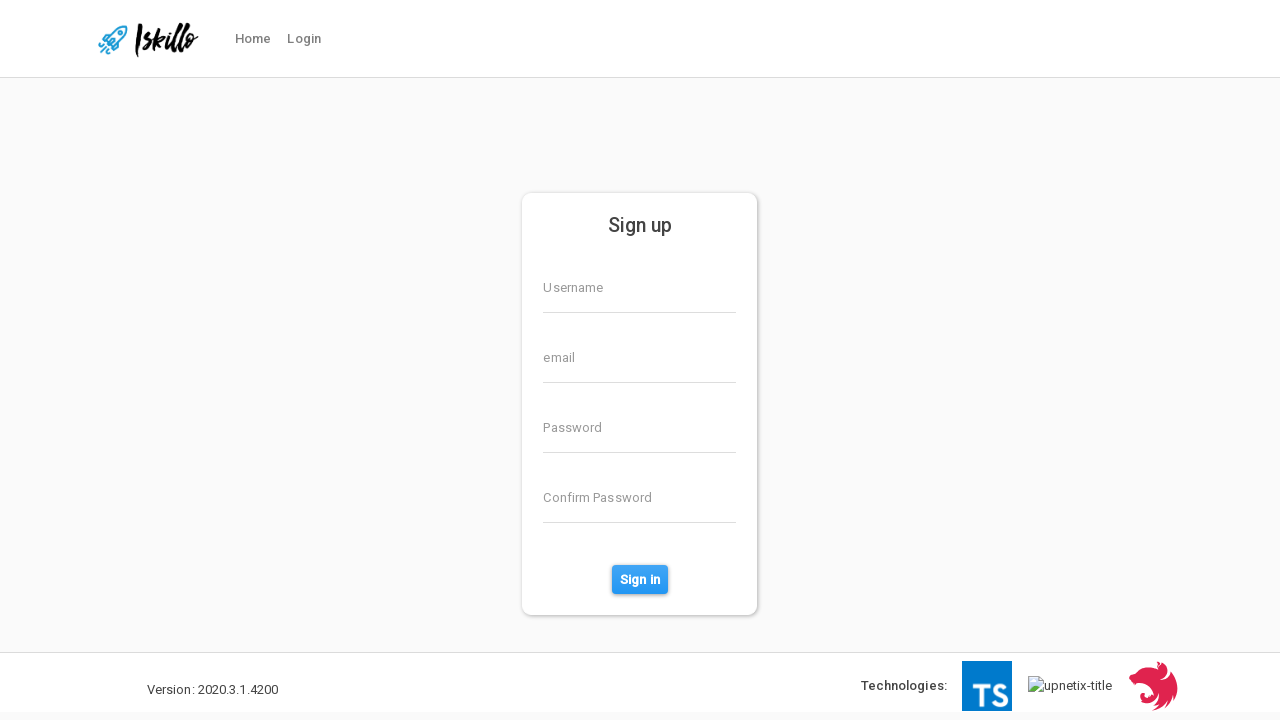

Email input field found
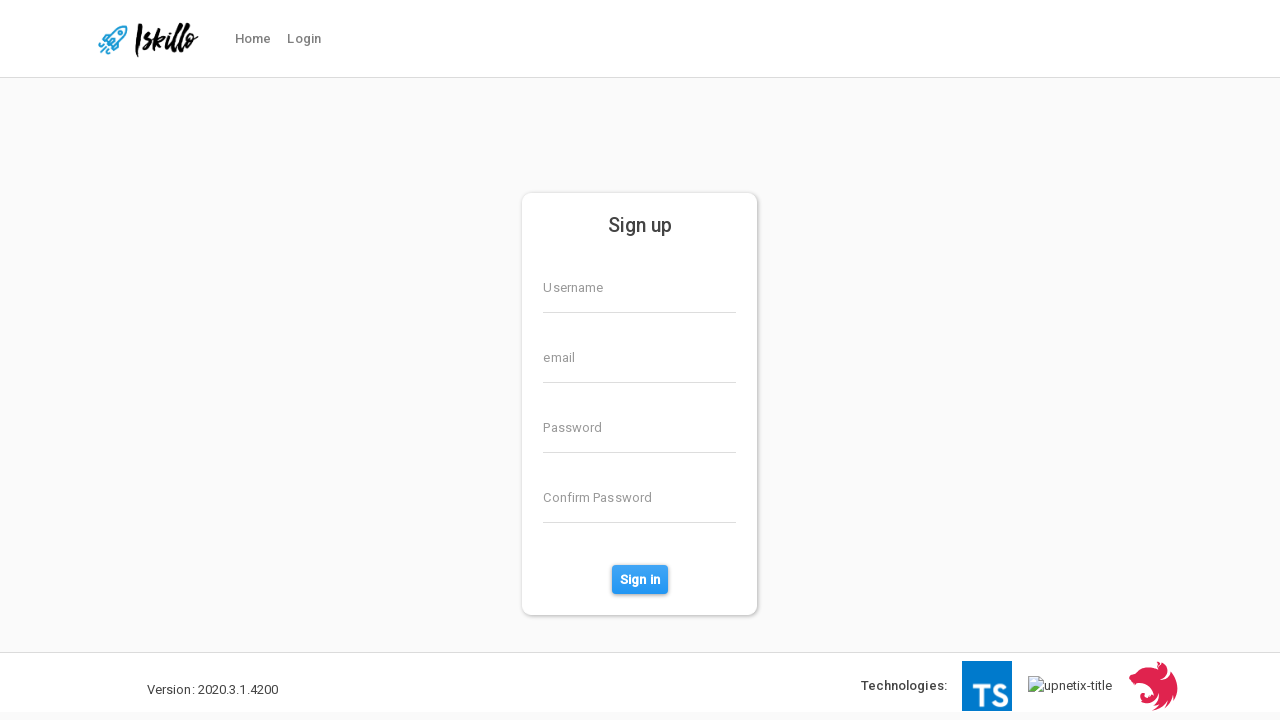

Password input field found
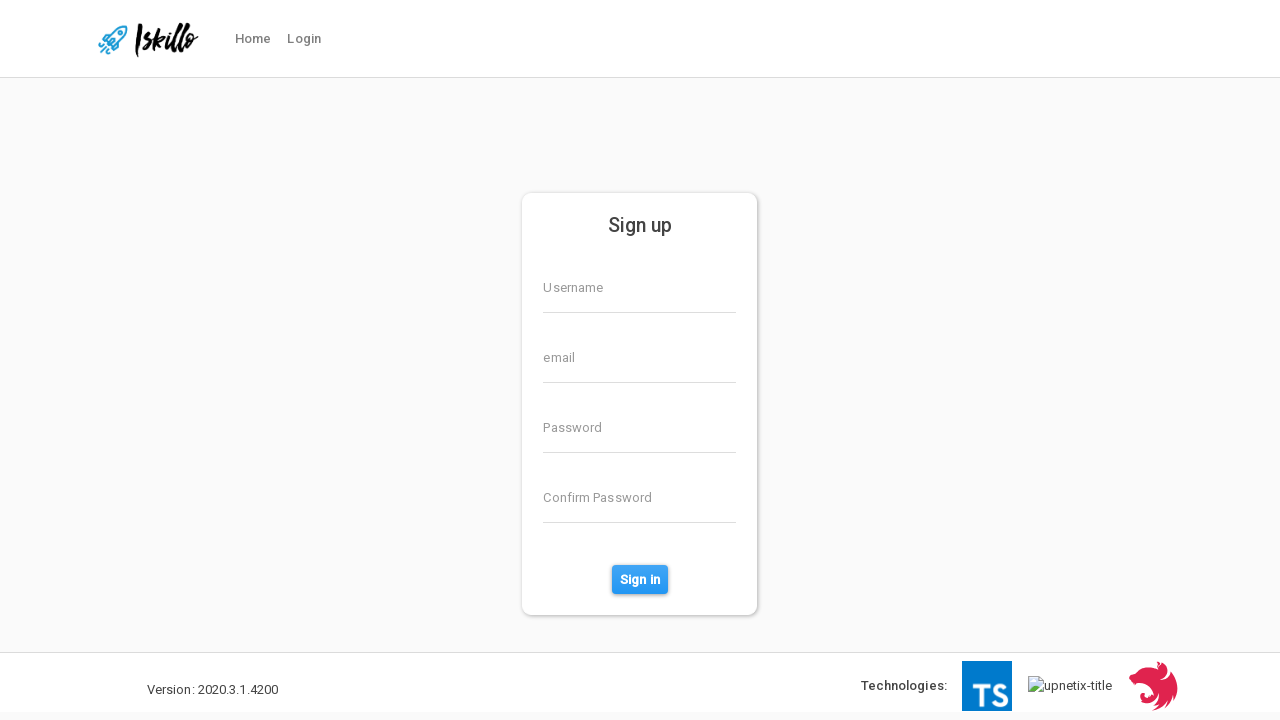

Confirm password input field found
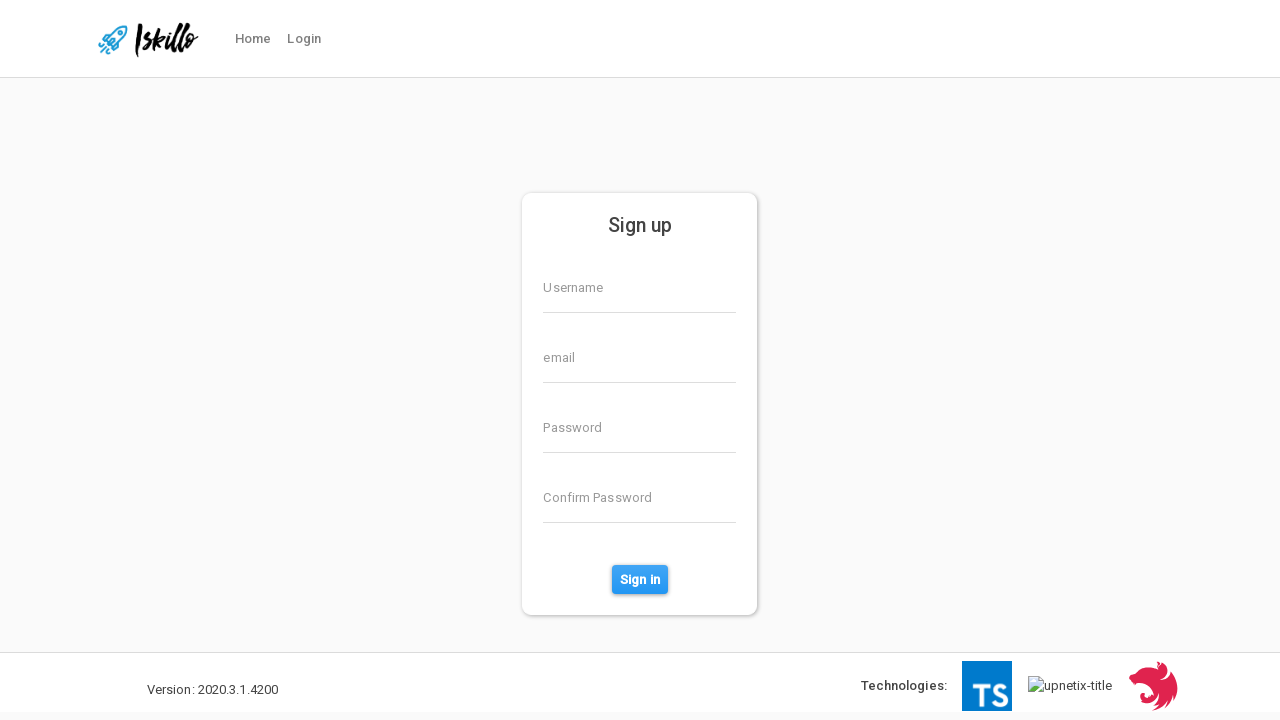

Filled username field with 'TestUser7842' on xpath=//input[contains(@placeholder, 'Username')]
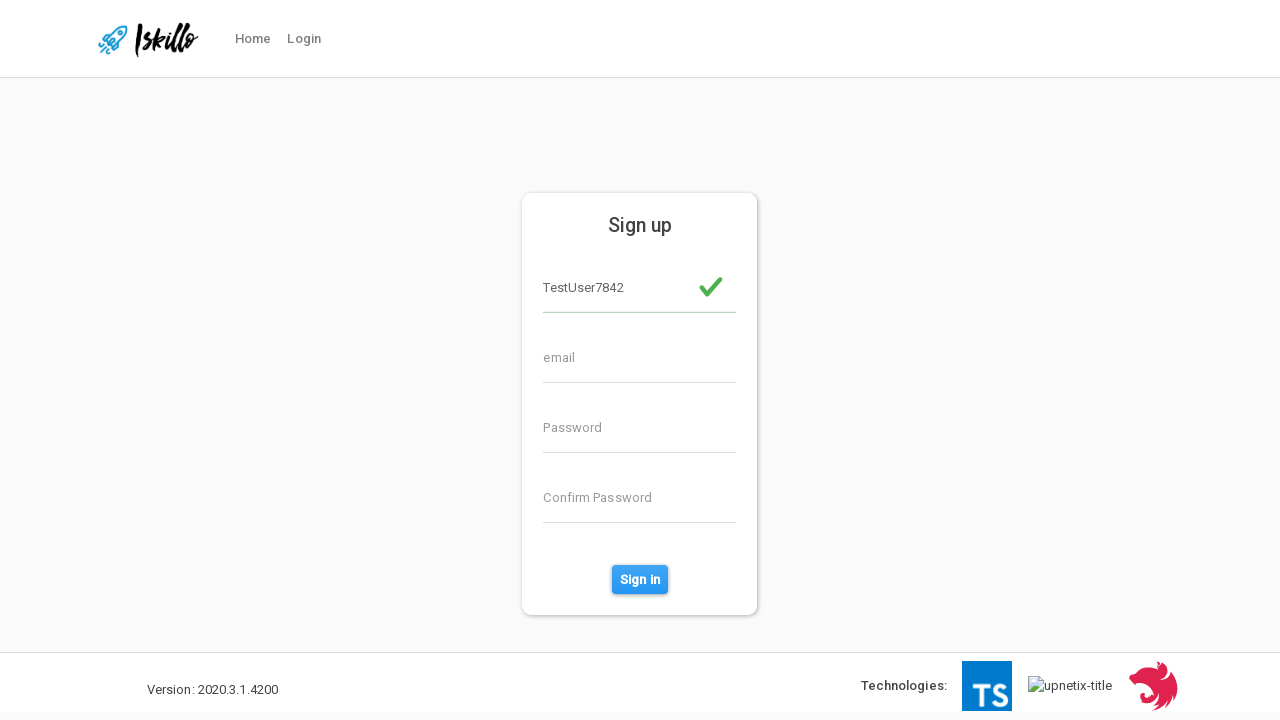

Filled email field with 'testuser7842@example.com' on xpath=//input[contains(@placeholder, 'email')]
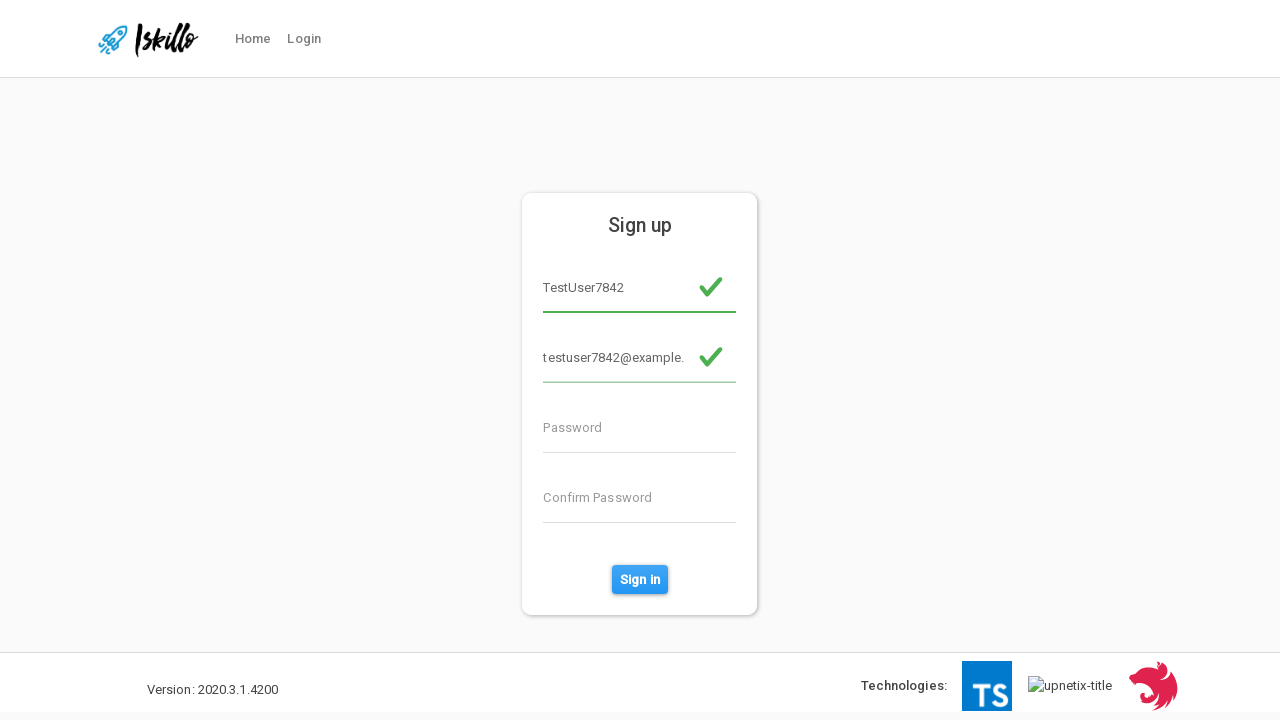

Filled password field with 'SecurePass123' on #defaultRegisterFormPassword
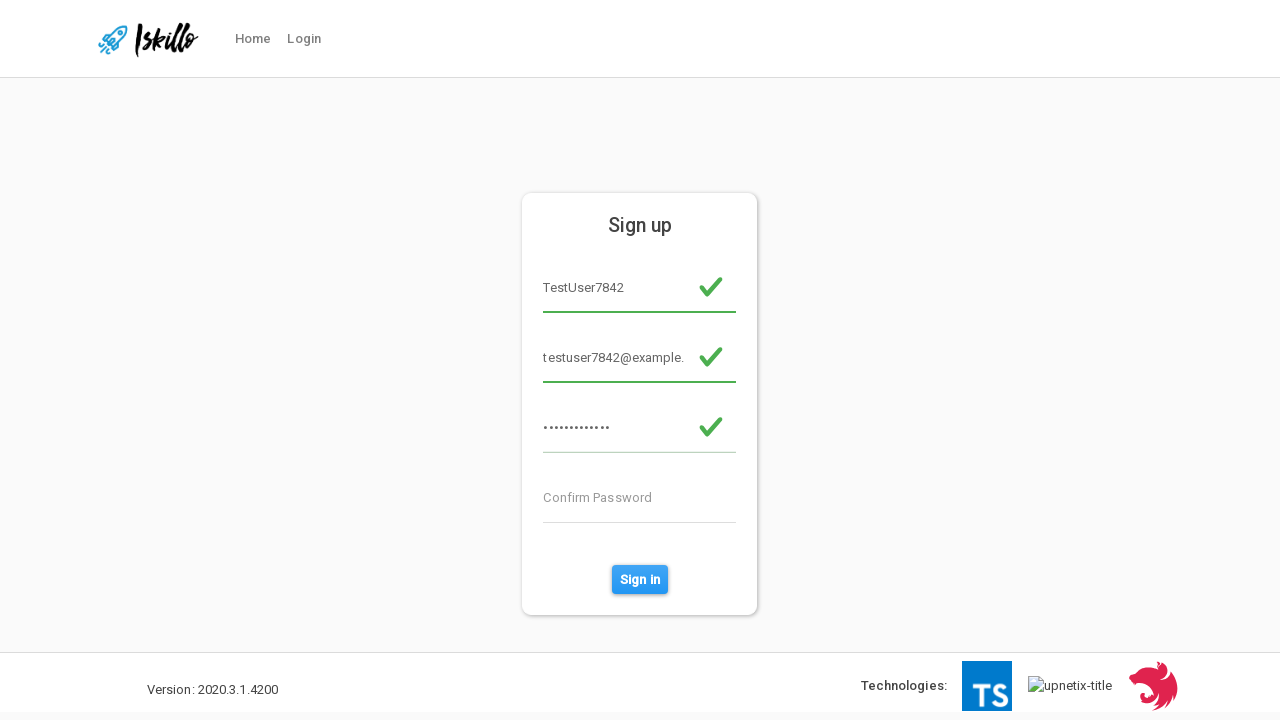

Filled confirm password field with 'SecurePass123' on #defaultRegisterPhonePassword
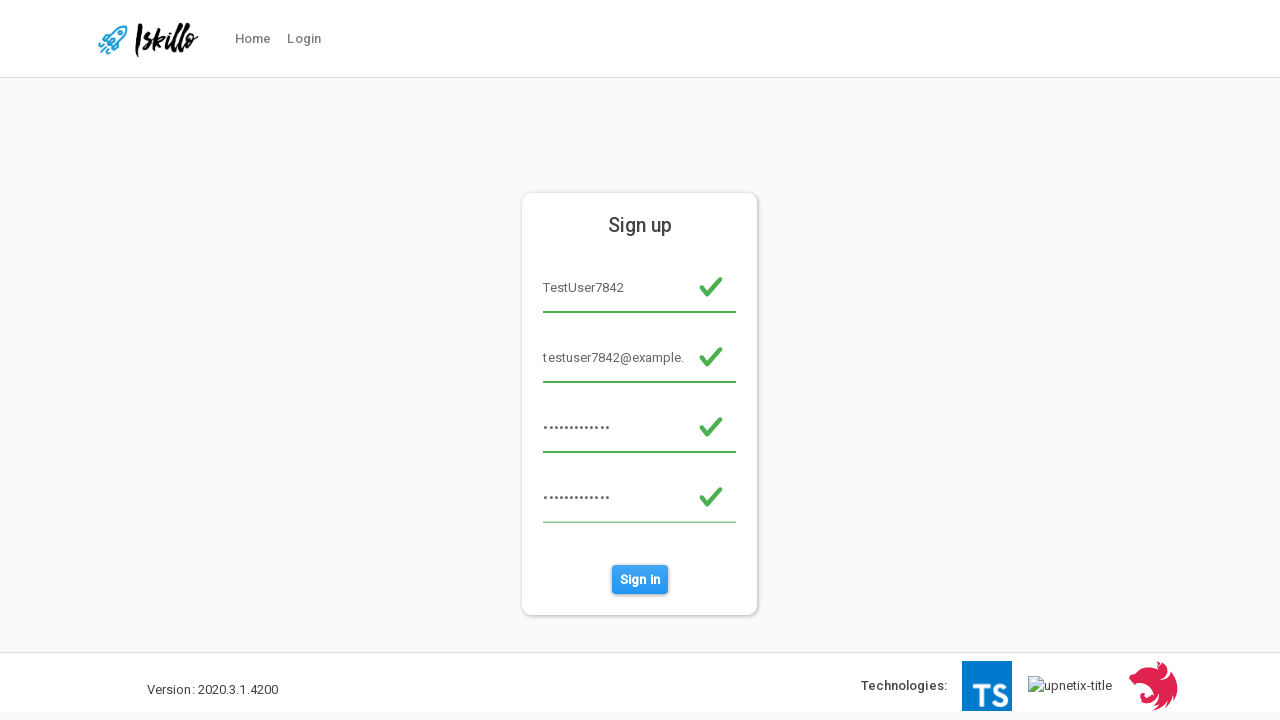

Clicked sign up/submit button at (640, 580) on #sign-in-button
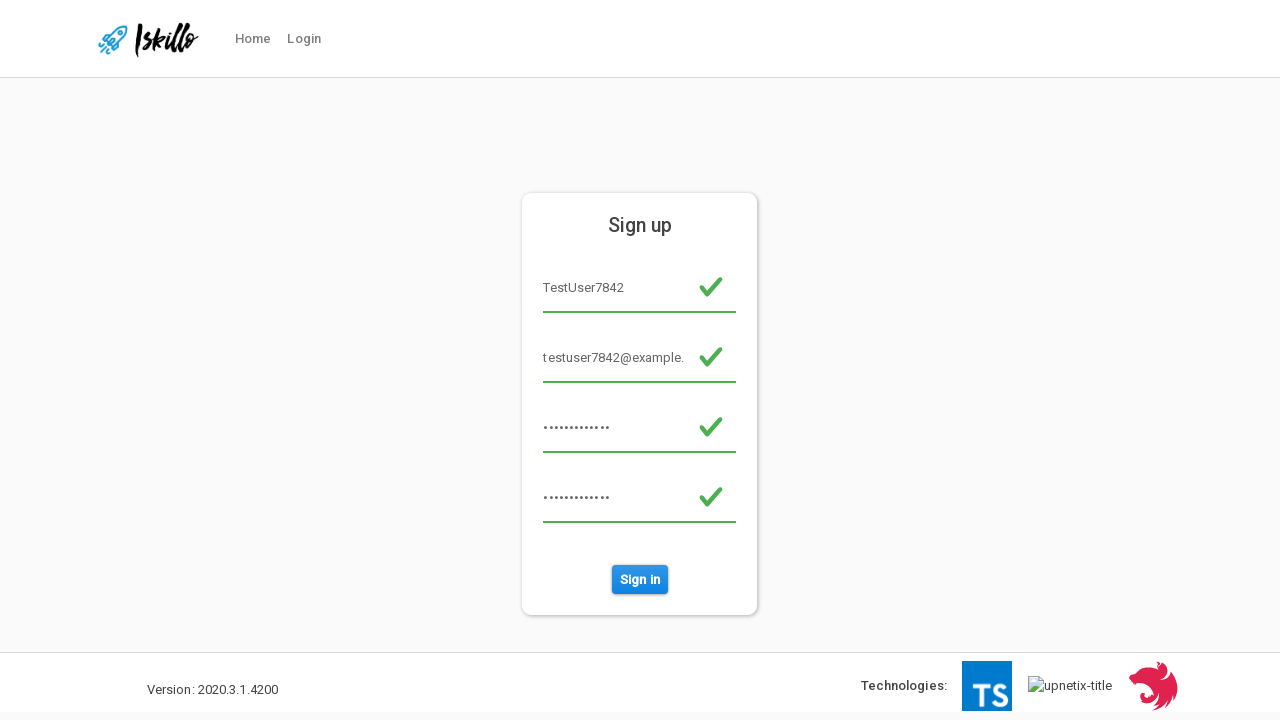

Registration response message appeared
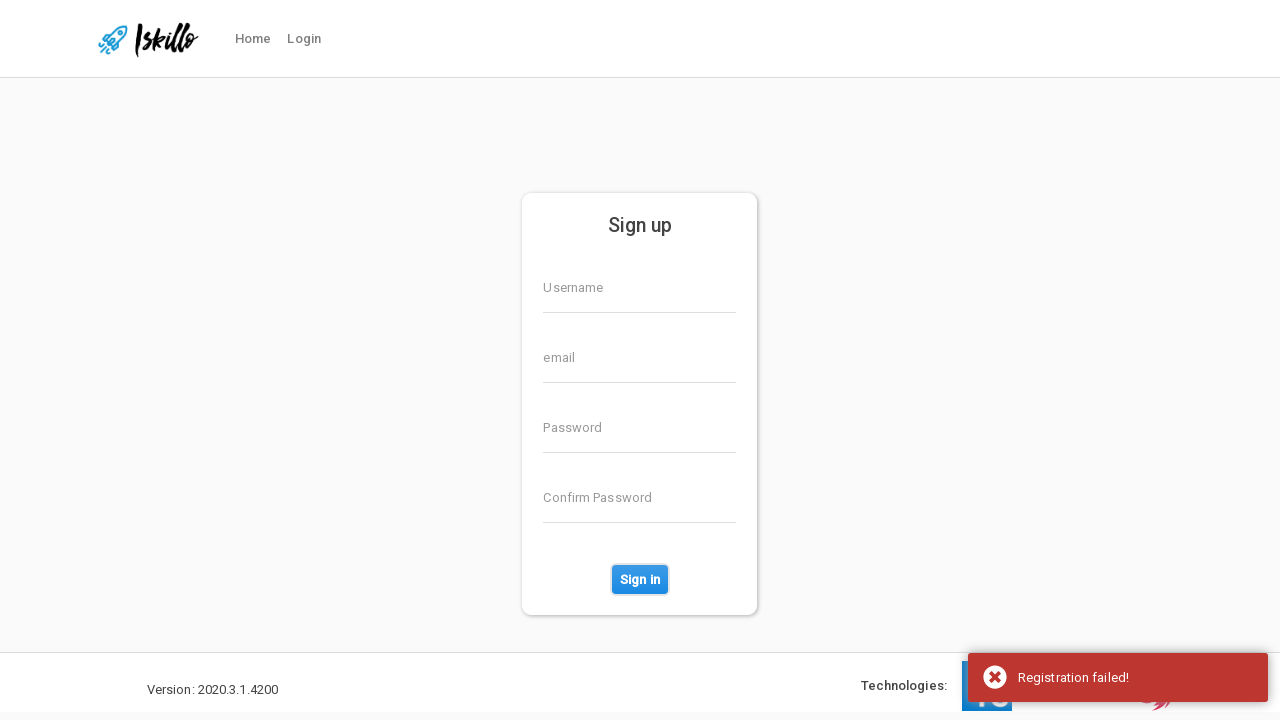

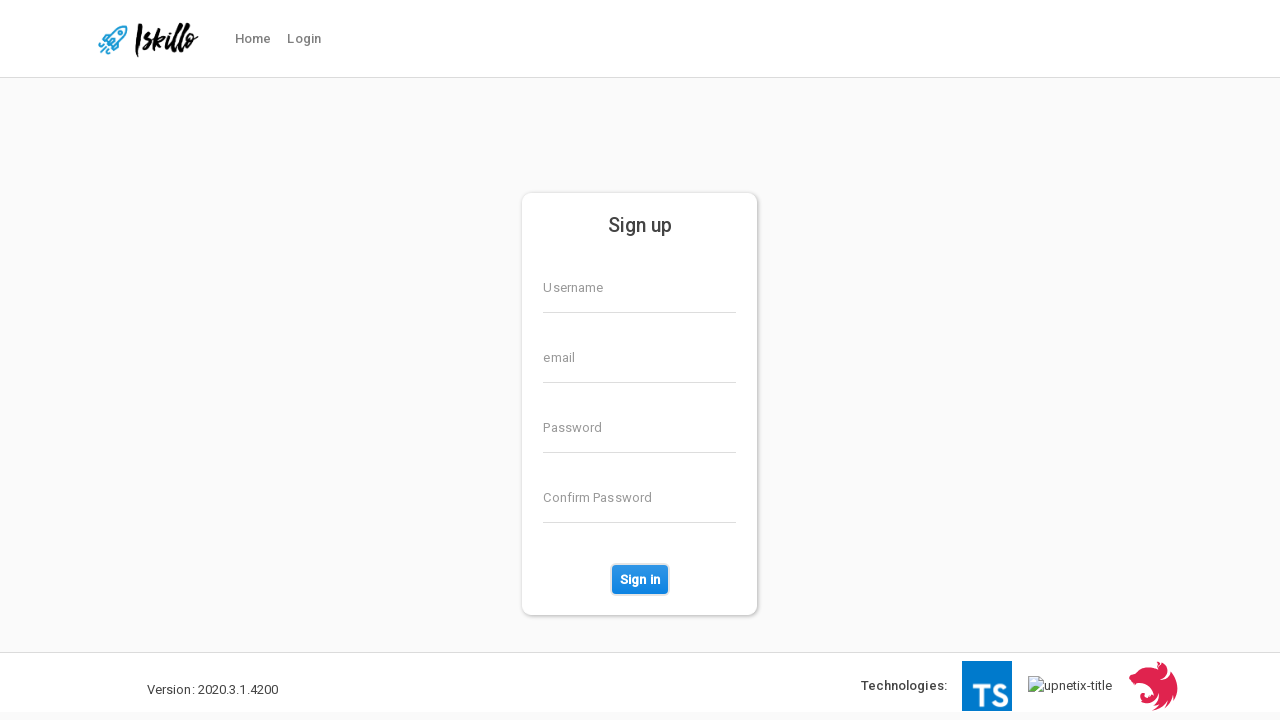